Tests filtering through Active, Completed, and back to All views.

Starting URL: https://demo.playwright.dev/todomvc

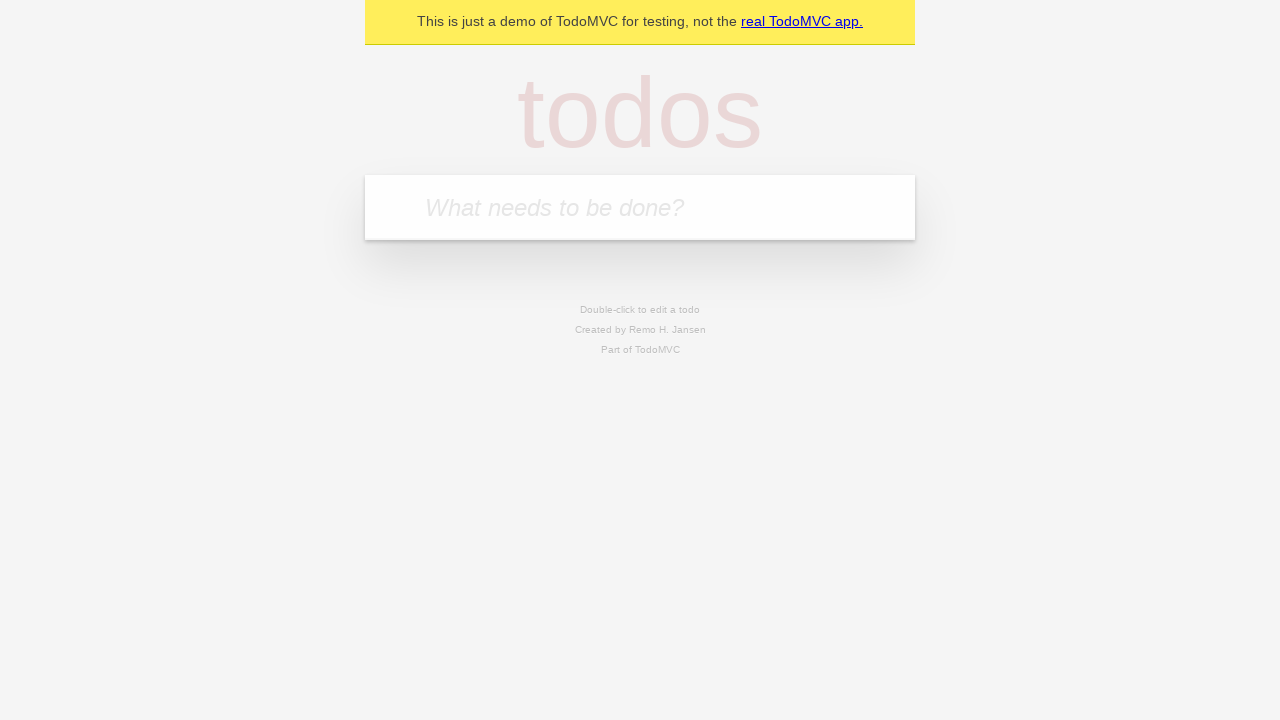

Filled new todo input with 'buy some cheese' on .new-todo
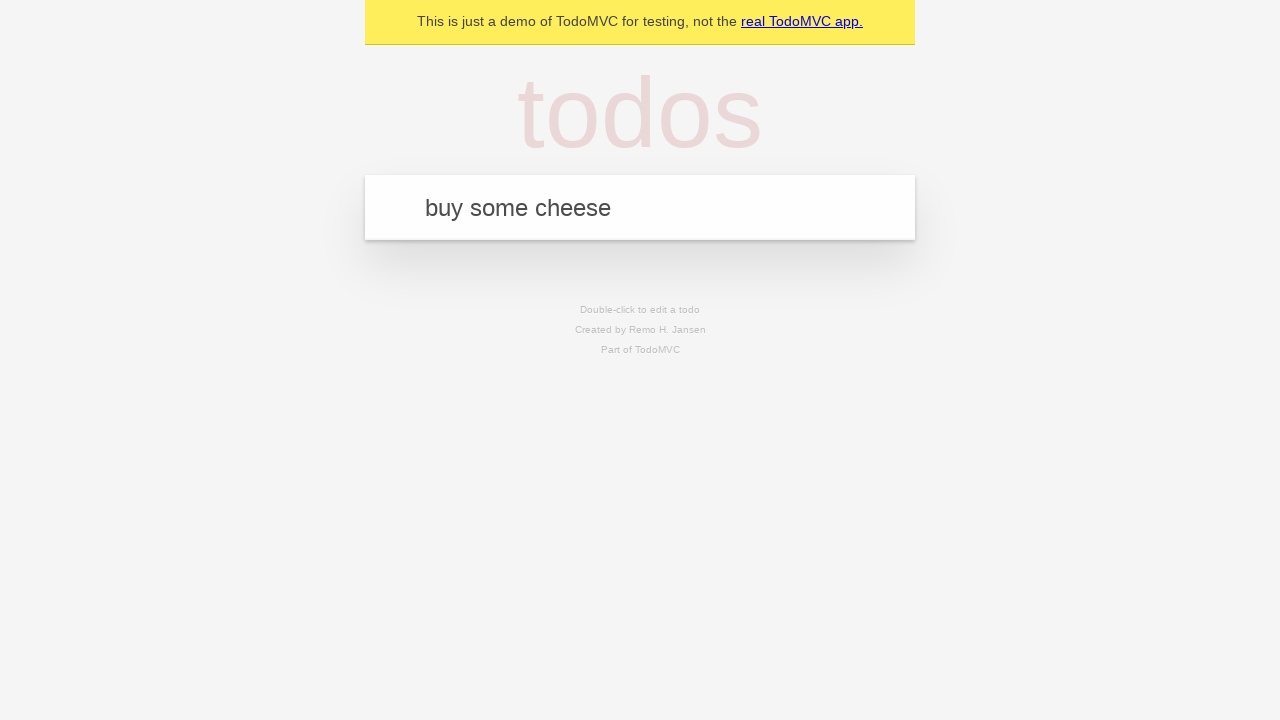

Pressed Enter to add first todo item on .new-todo
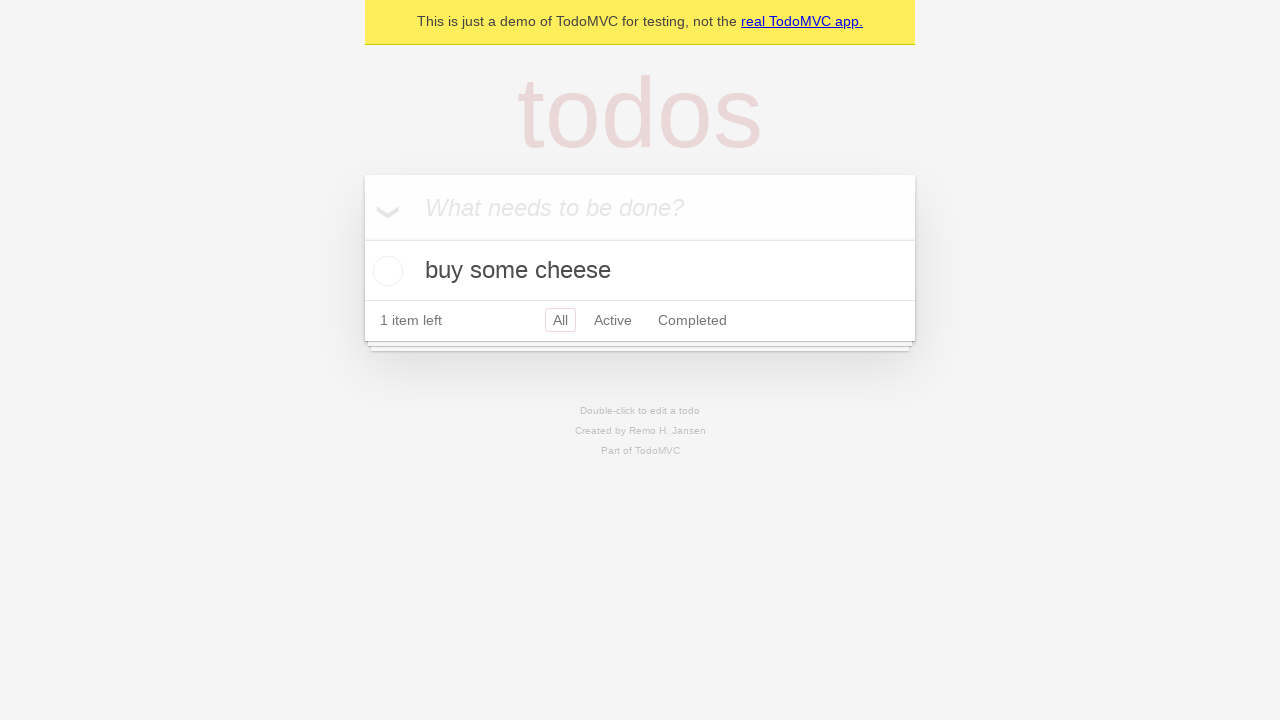

Filled new todo input with 'feed the cat' on .new-todo
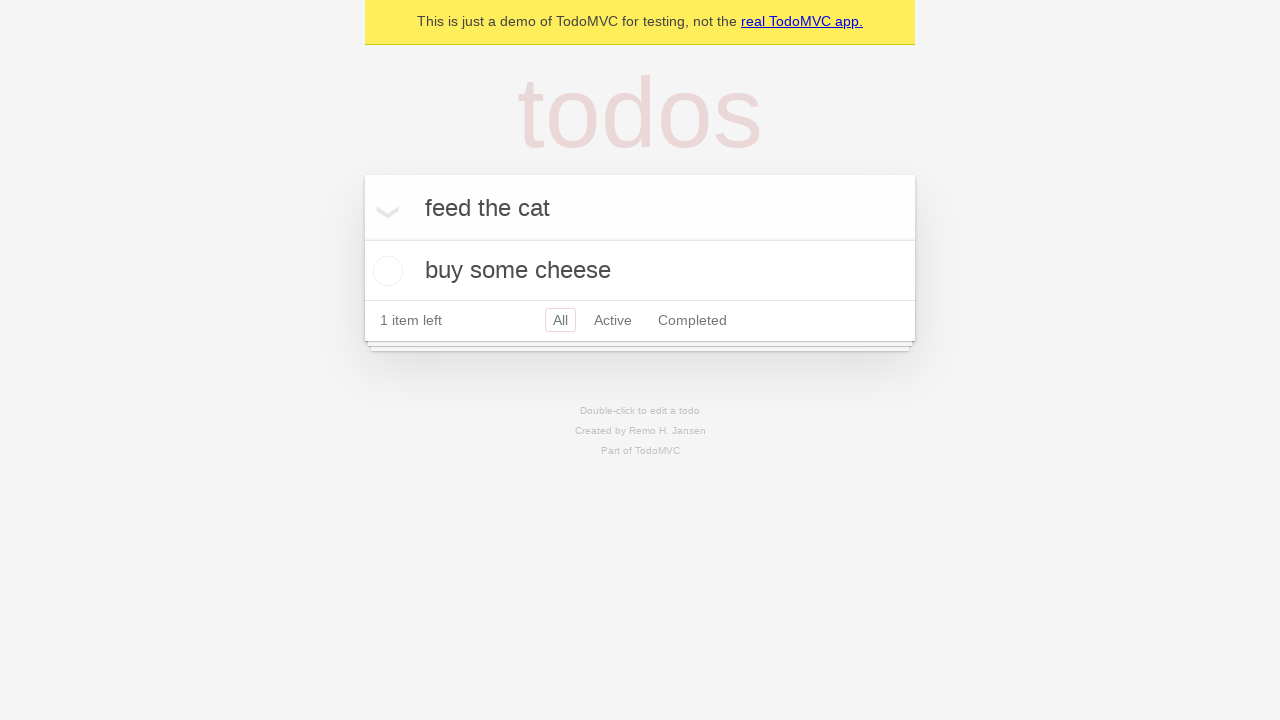

Pressed Enter to add second todo item on .new-todo
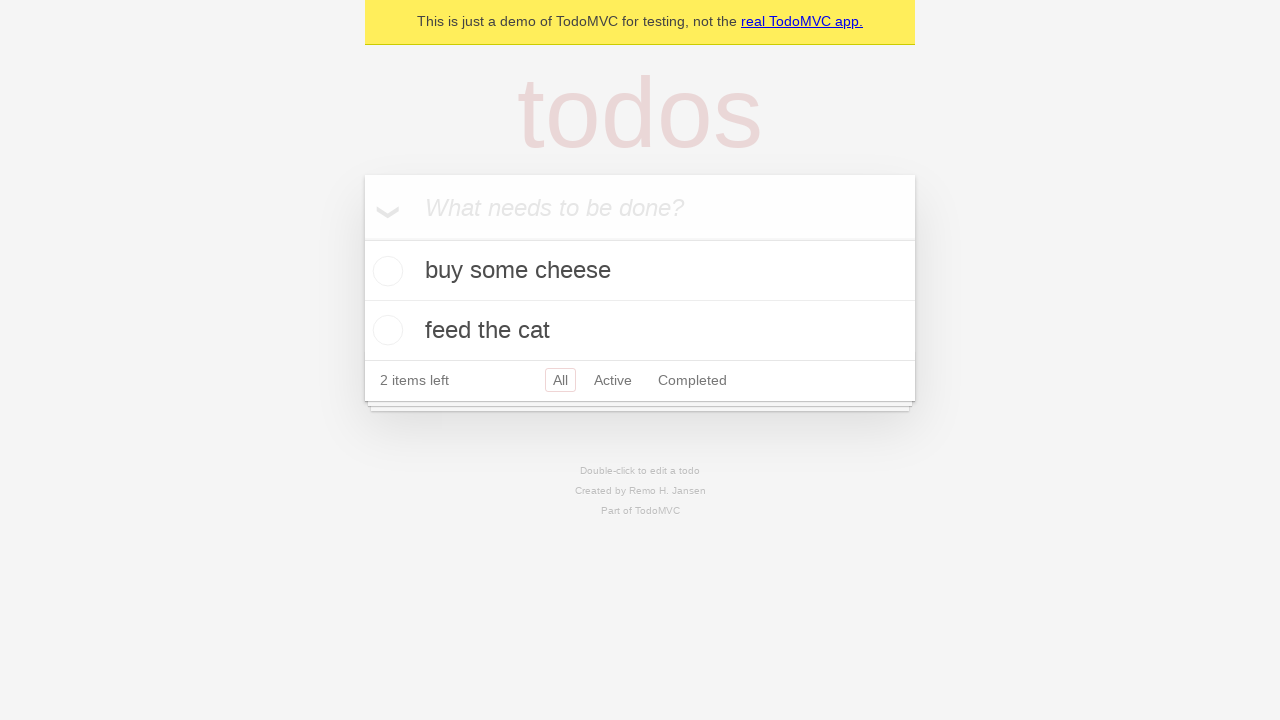

Filled new todo input with 'book a doctors appointment' on .new-todo
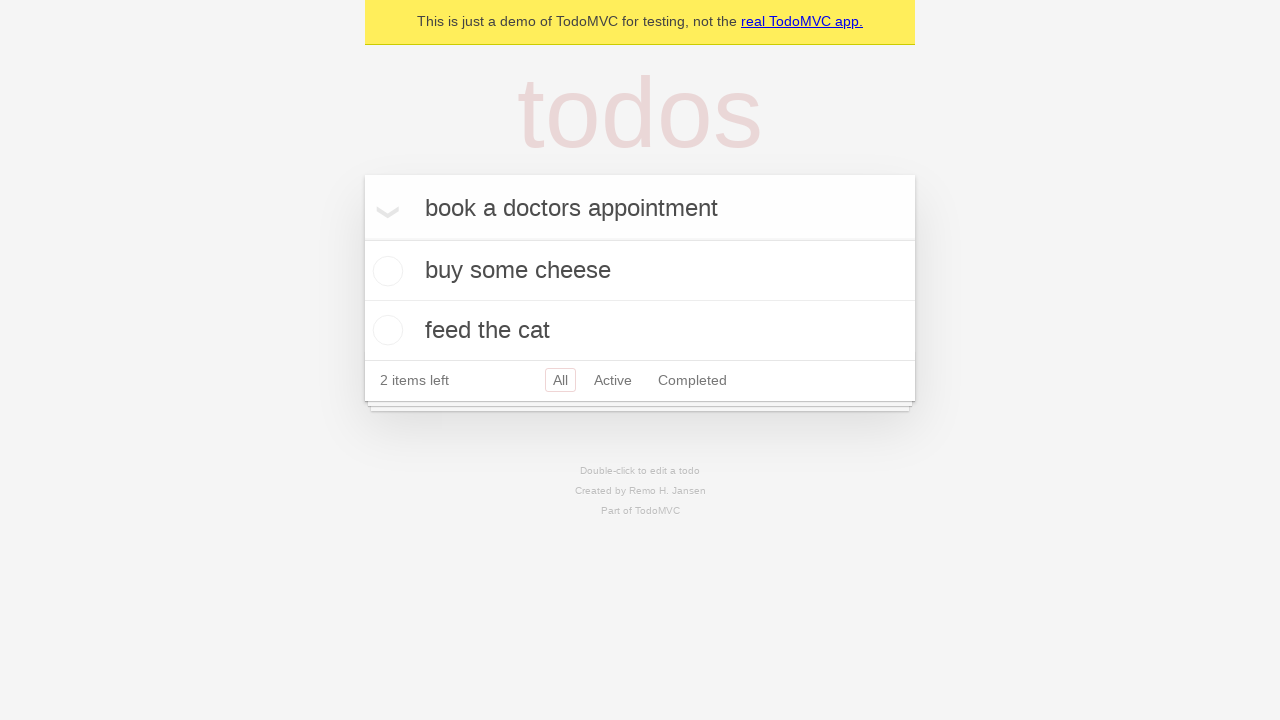

Pressed Enter to add third todo item on .new-todo
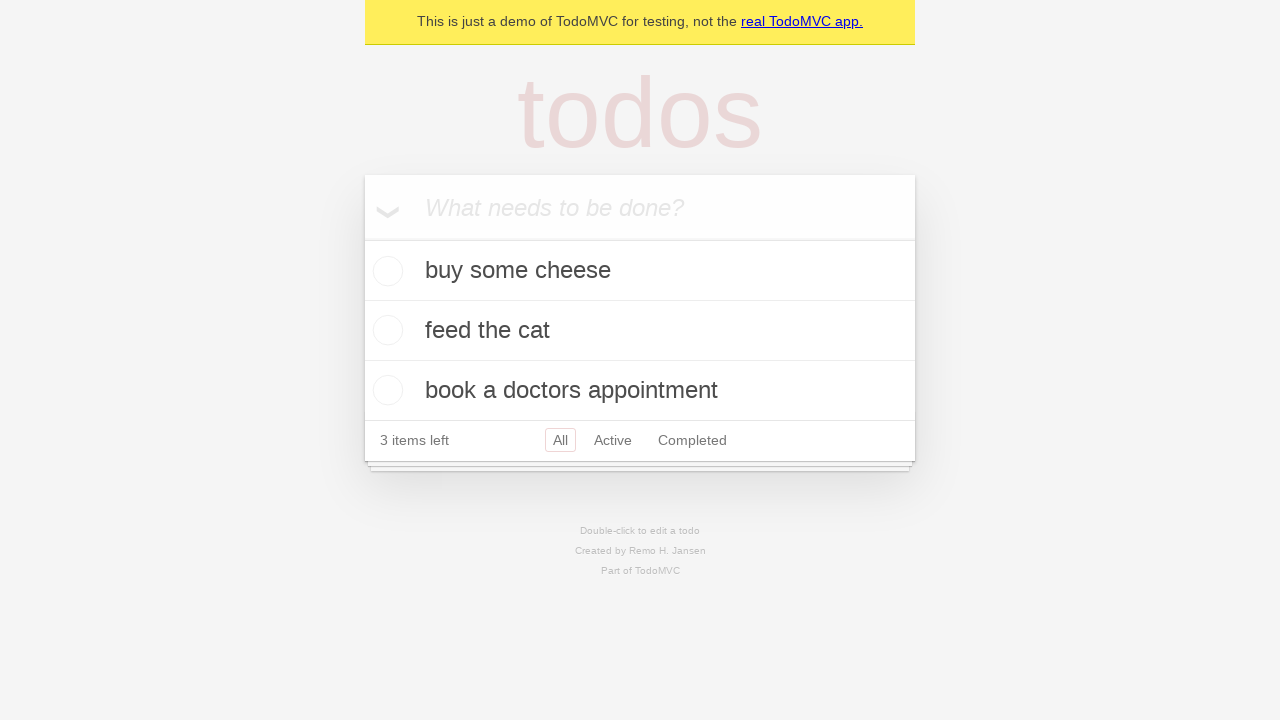

Marked second todo item as complete at (385, 330) on .todo-list li .toggle >> nth=1
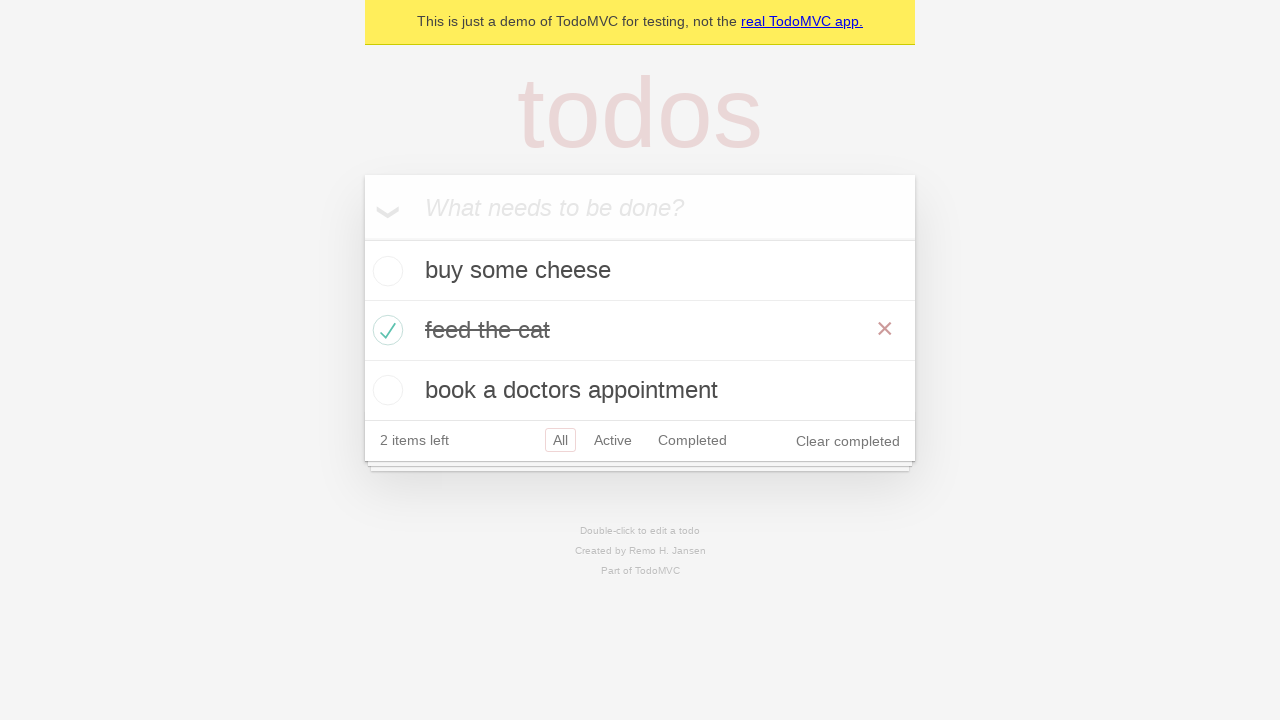

Clicked Active filter to display only active todos at (613, 440) on .filters >> text=Active
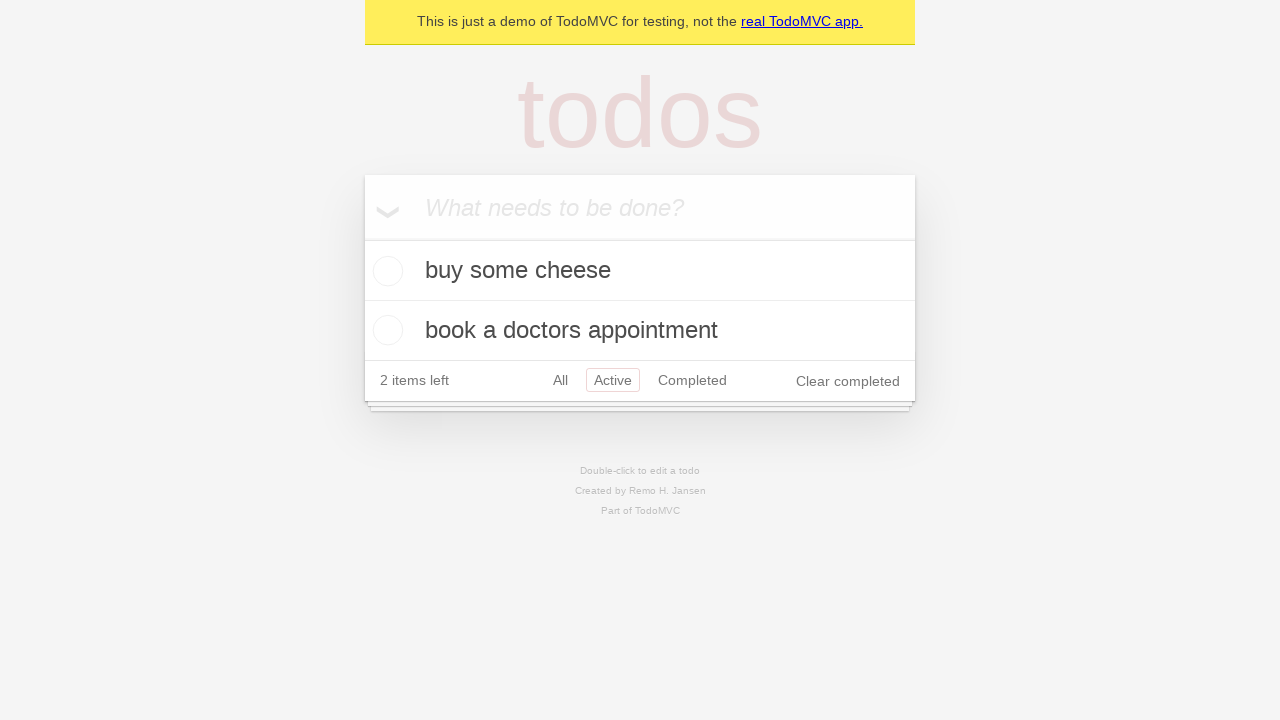

Clicked Completed filter to display only completed todos at (692, 380) on .filters >> text=Completed
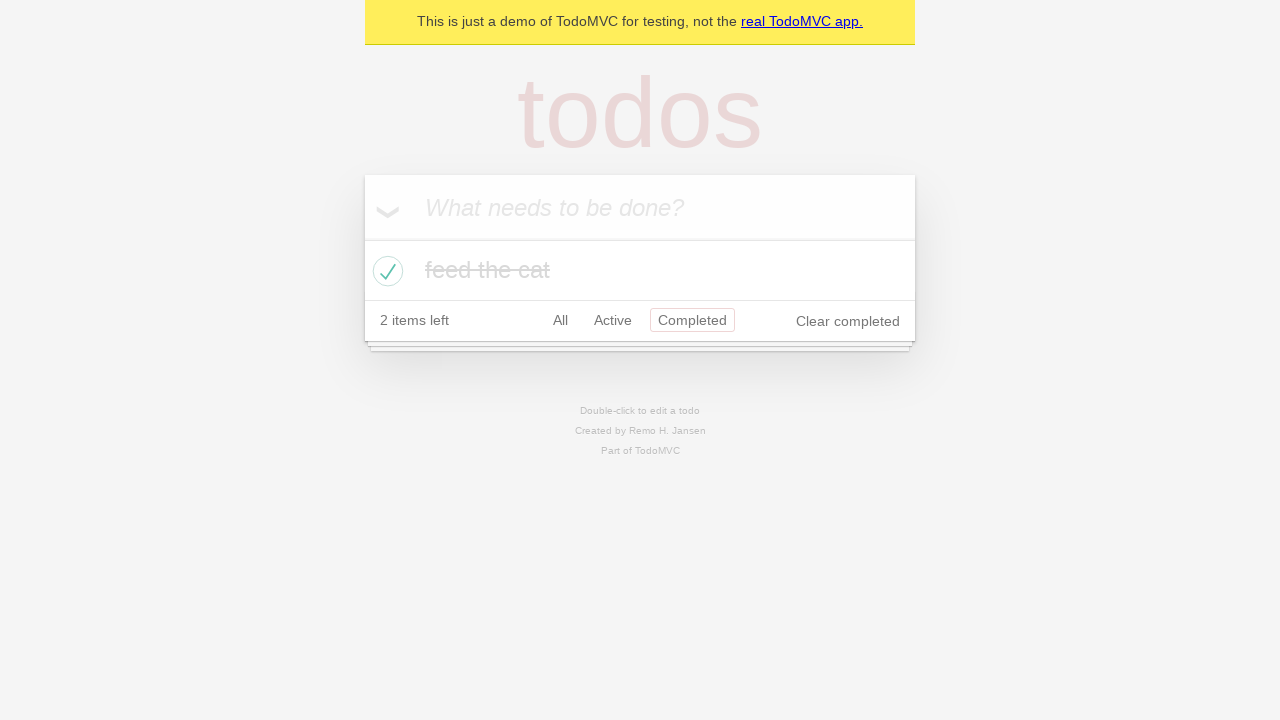

Clicked All filter to display all todo items at (560, 320) on .filters >> text=All
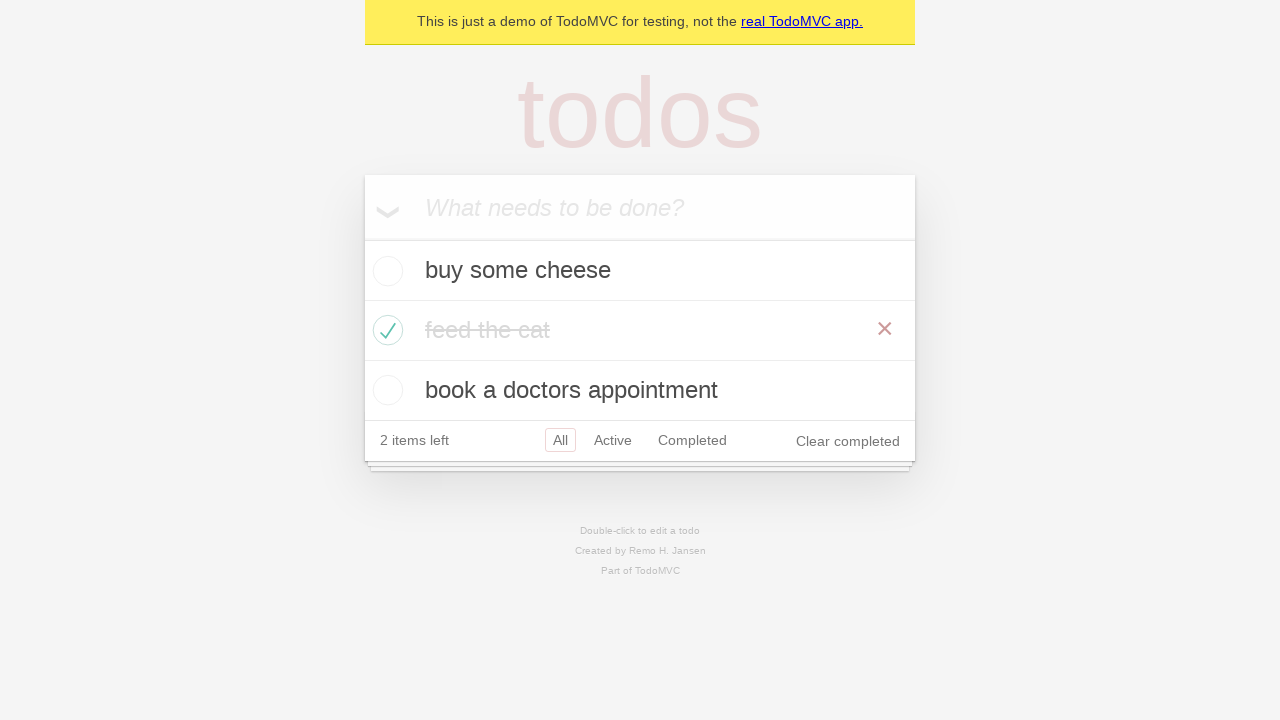

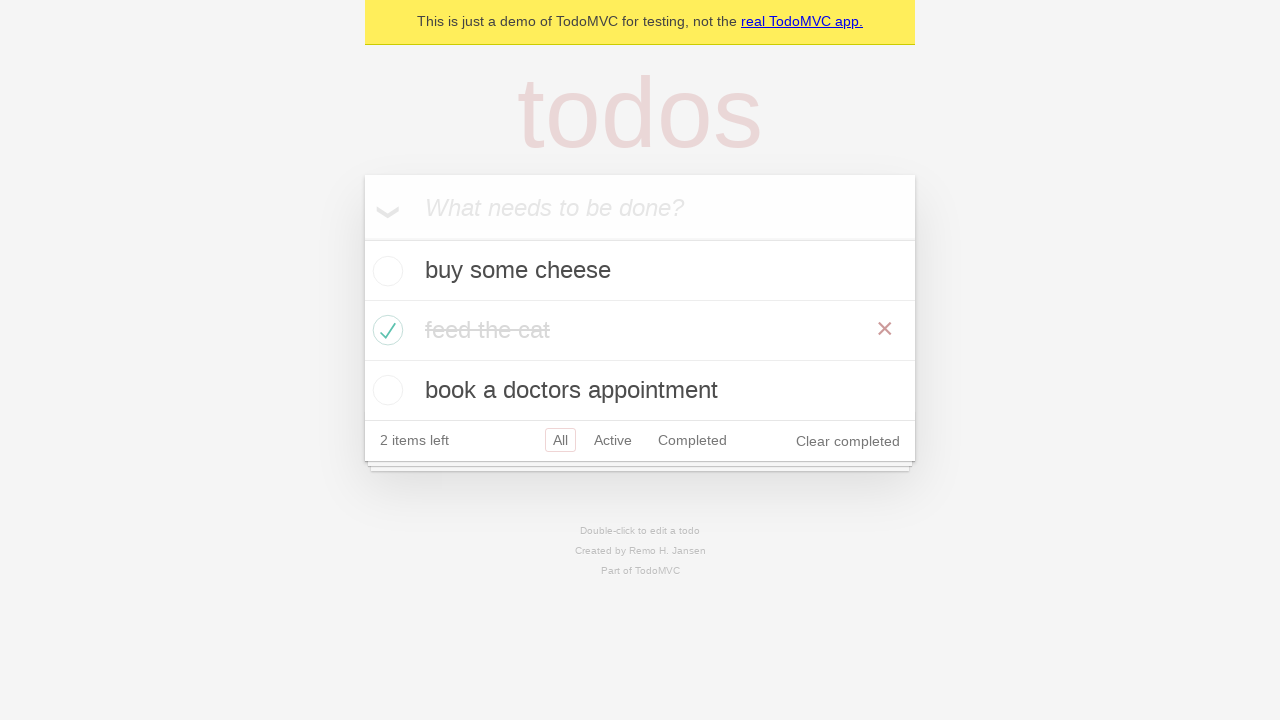